Tests that edits are cancelled when pressing Escape key

Starting URL: https://demo.playwright.dev/todomvc

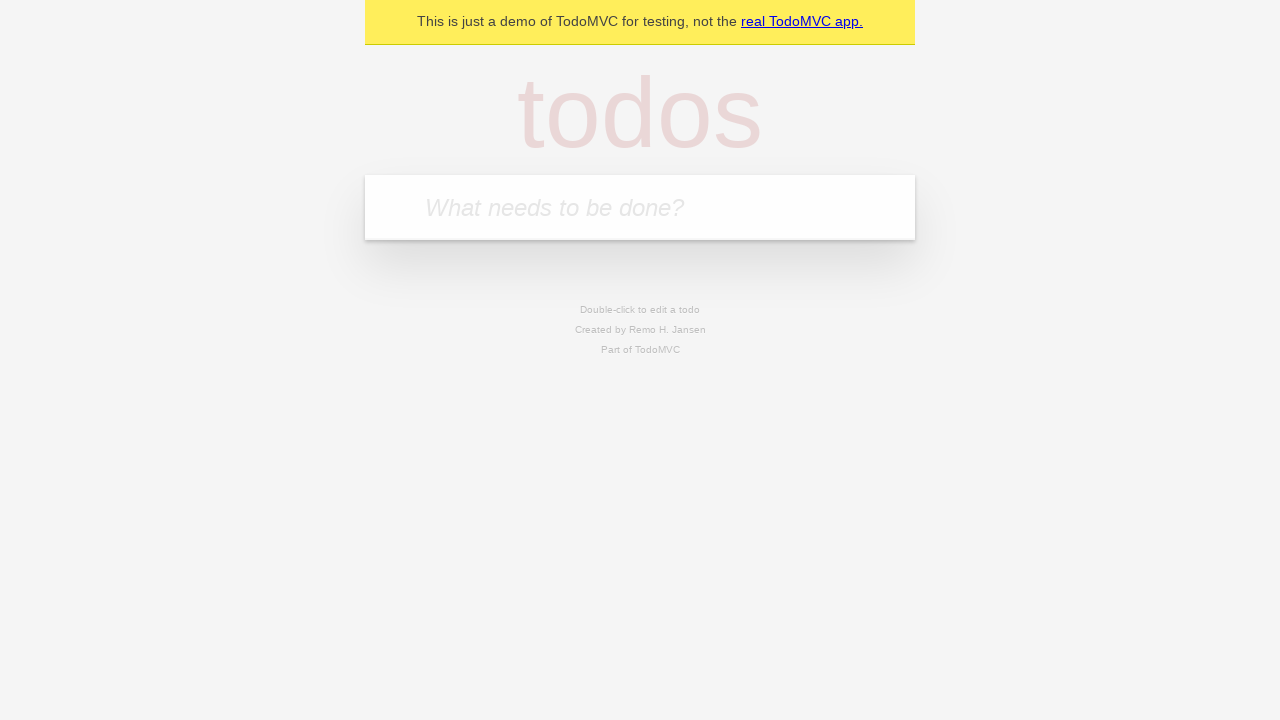

Filled new todo input with 'buy some cheese' on internal:attr=[placeholder="What needs to be done?"i]
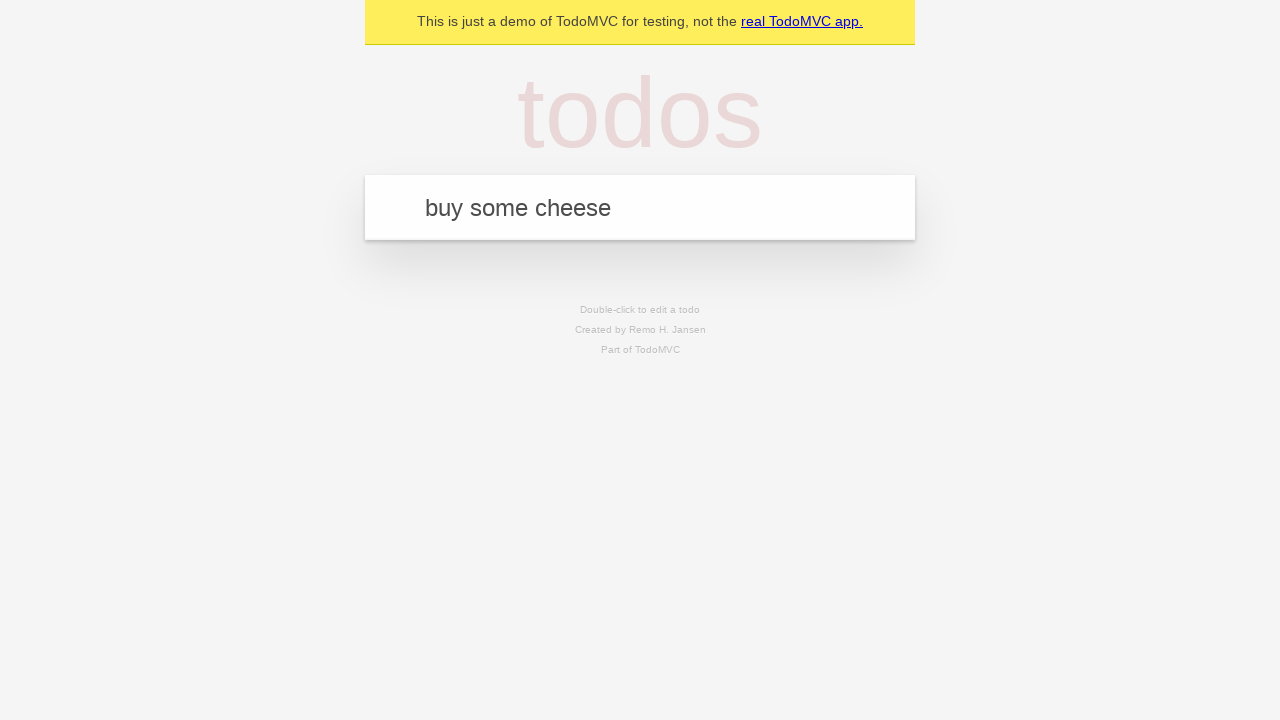

Pressed Enter to create todo 'buy some cheese' on internal:attr=[placeholder="What needs to be done?"i]
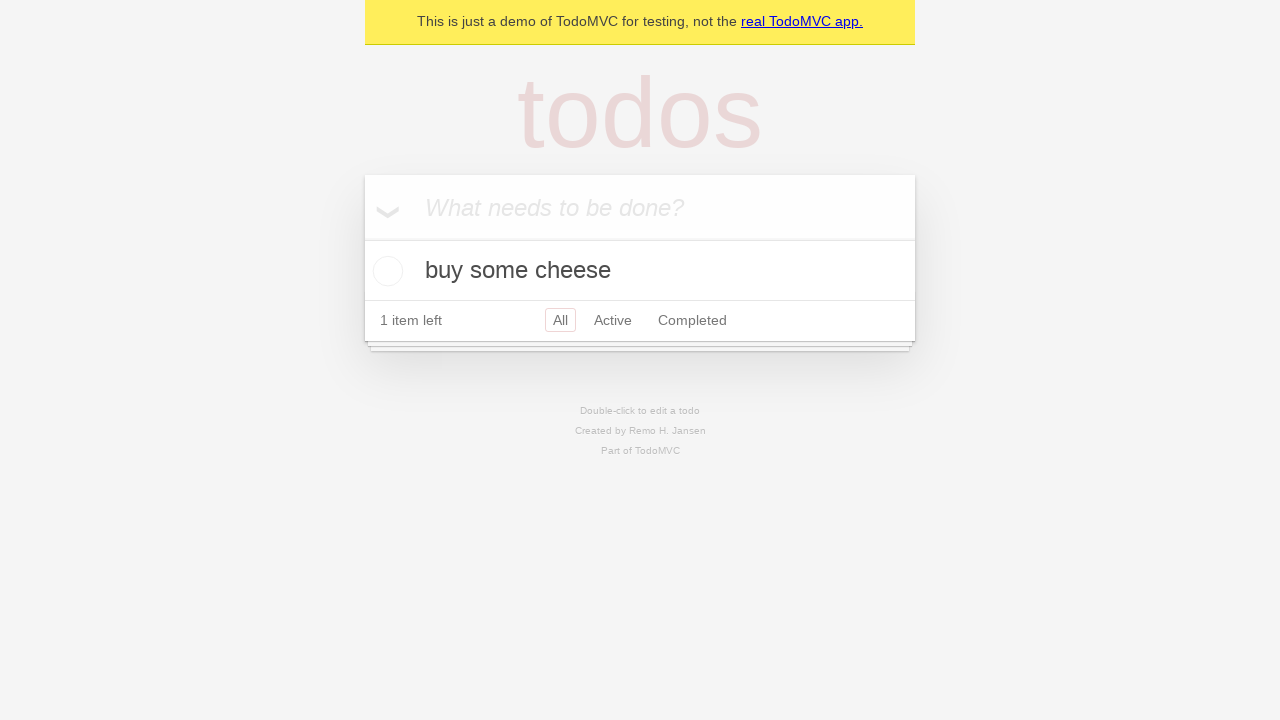

Filled new todo input with 'feed the cat' on internal:attr=[placeholder="What needs to be done?"i]
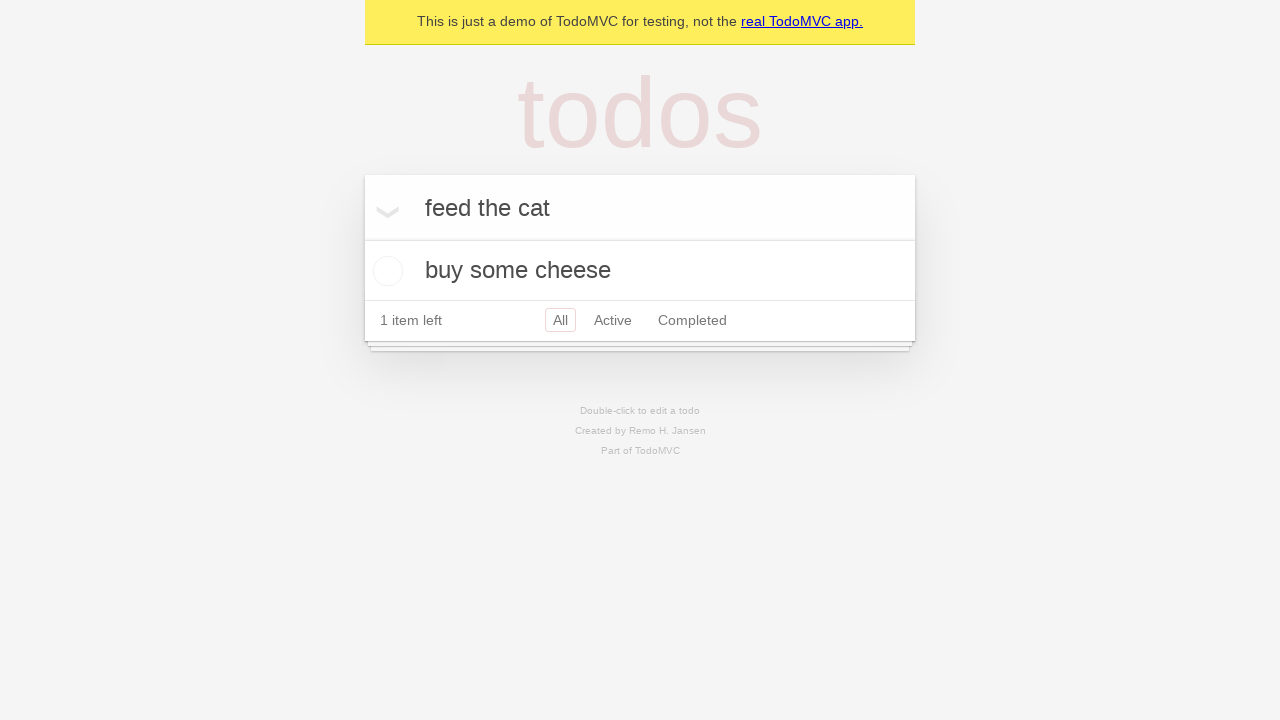

Pressed Enter to create todo 'feed the cat' on internal:attr=[placeholder="What needs to be done?"i]
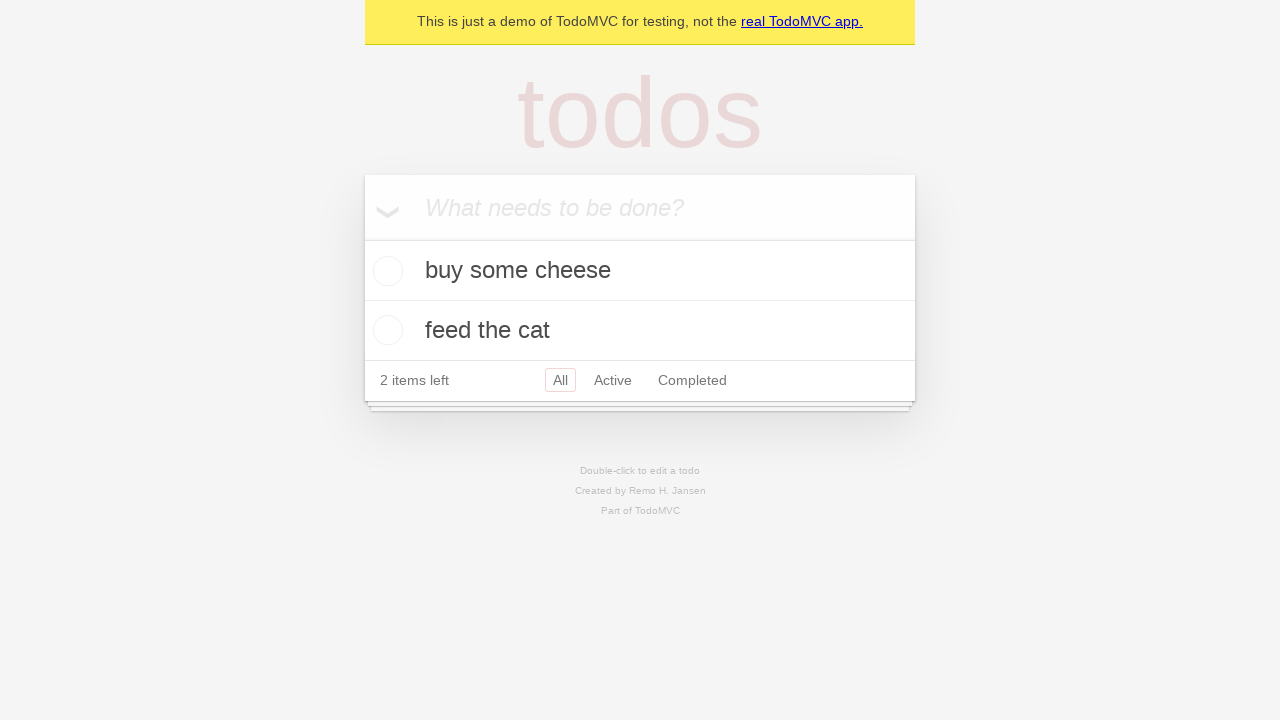

Filled new todo input with 'book a doctors appointment' on internal:attr=[placeholder="What needs to be done?"i]
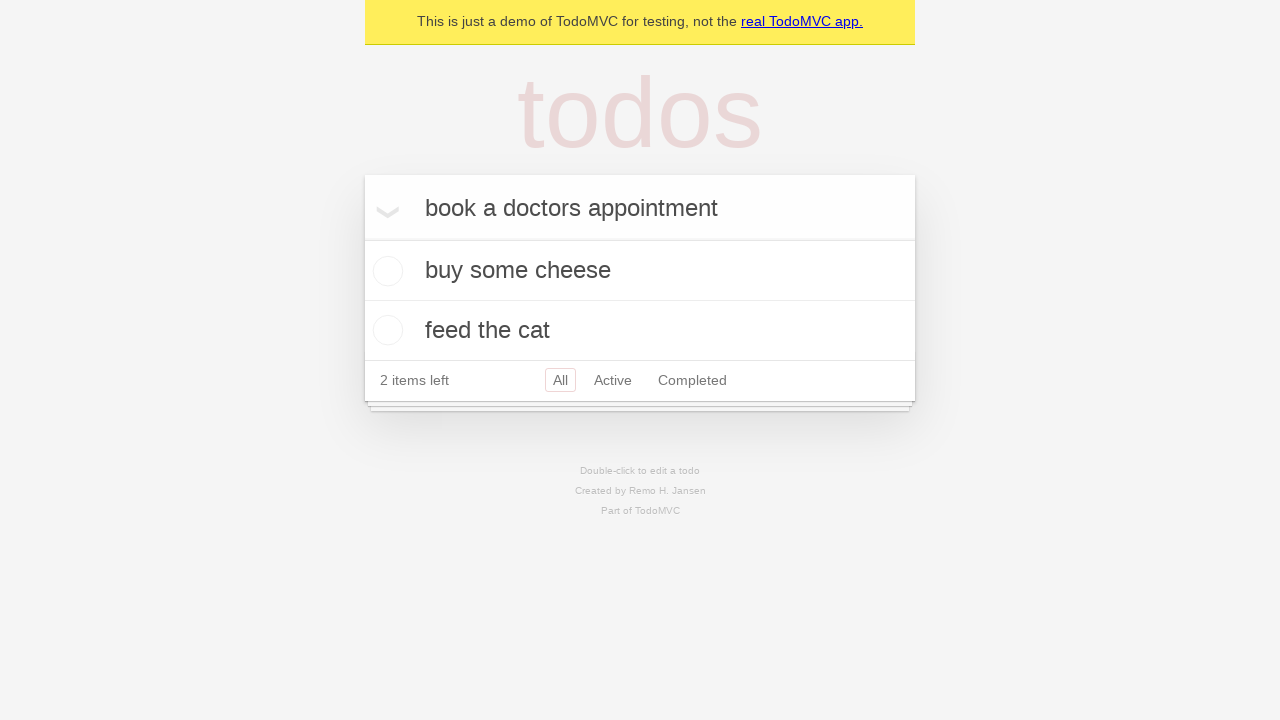

Pressed Enter to create todo 'book a doctors appointment' on internal:attr=[placeholder="What needs to be done?"i]
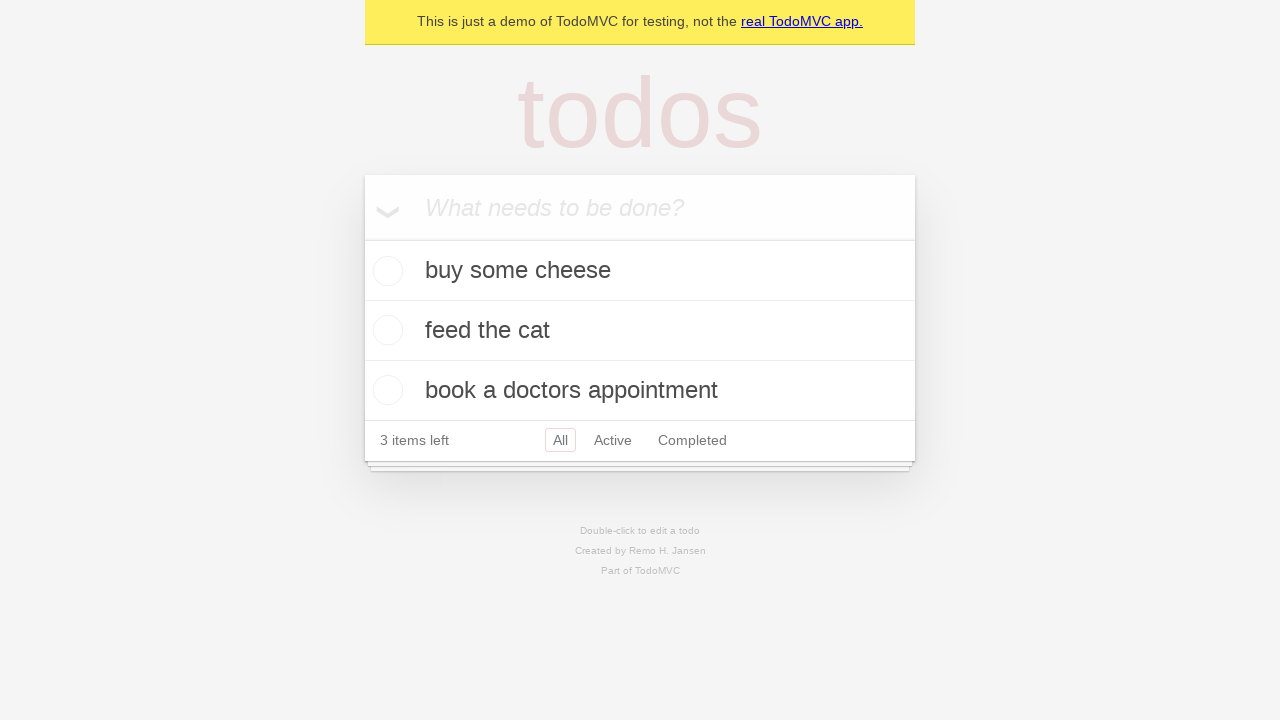

Waited for all 3 todos to load
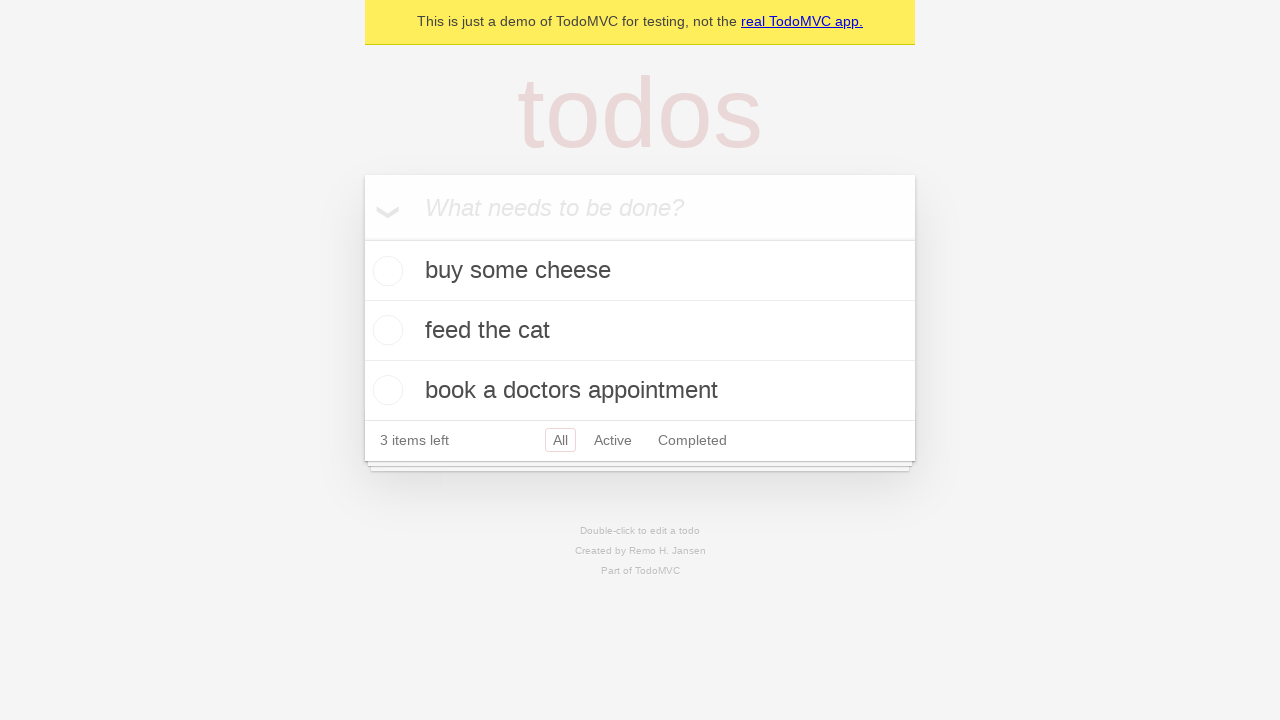

Double-clicked on second todo item to enter edit mode at (640, 331) on internal:testid=[data-testid="todo-item"s] >> nth=1
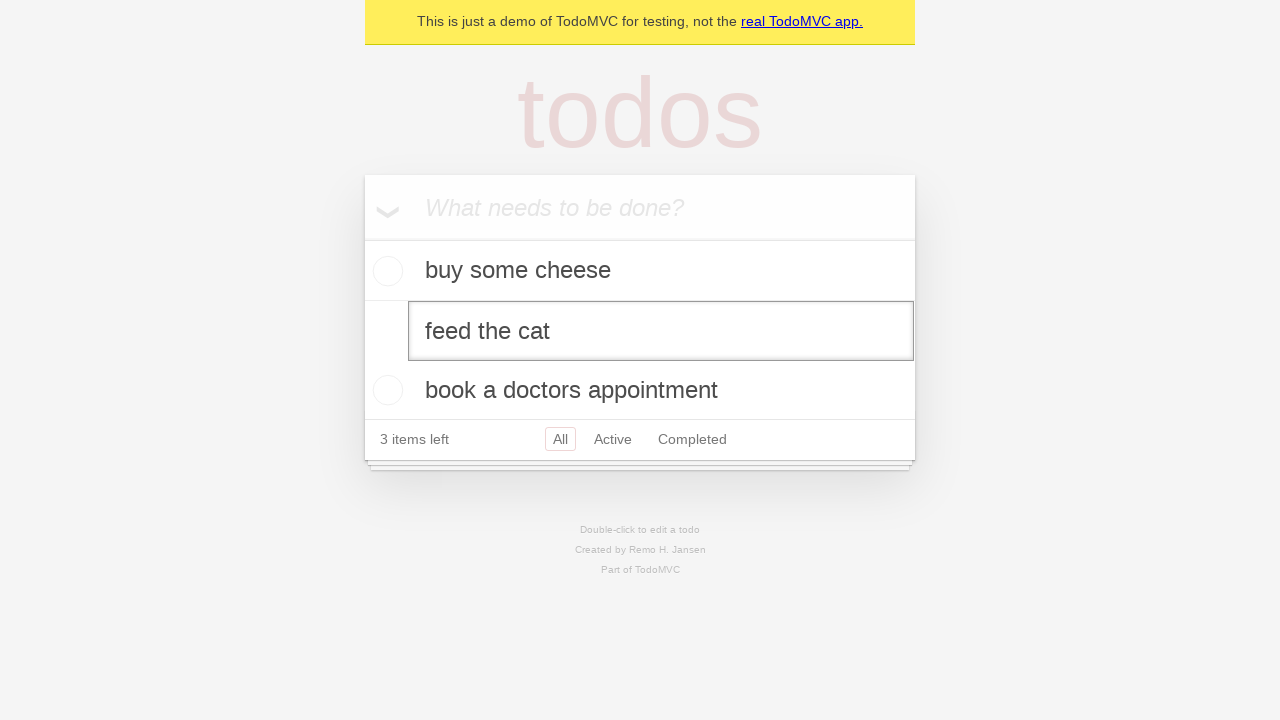

Filled edit textbox with 'buy some sausages' on internal:testid=[data-testid="todo-item"s] >> nth=1 >> internal:role=textbox[nam
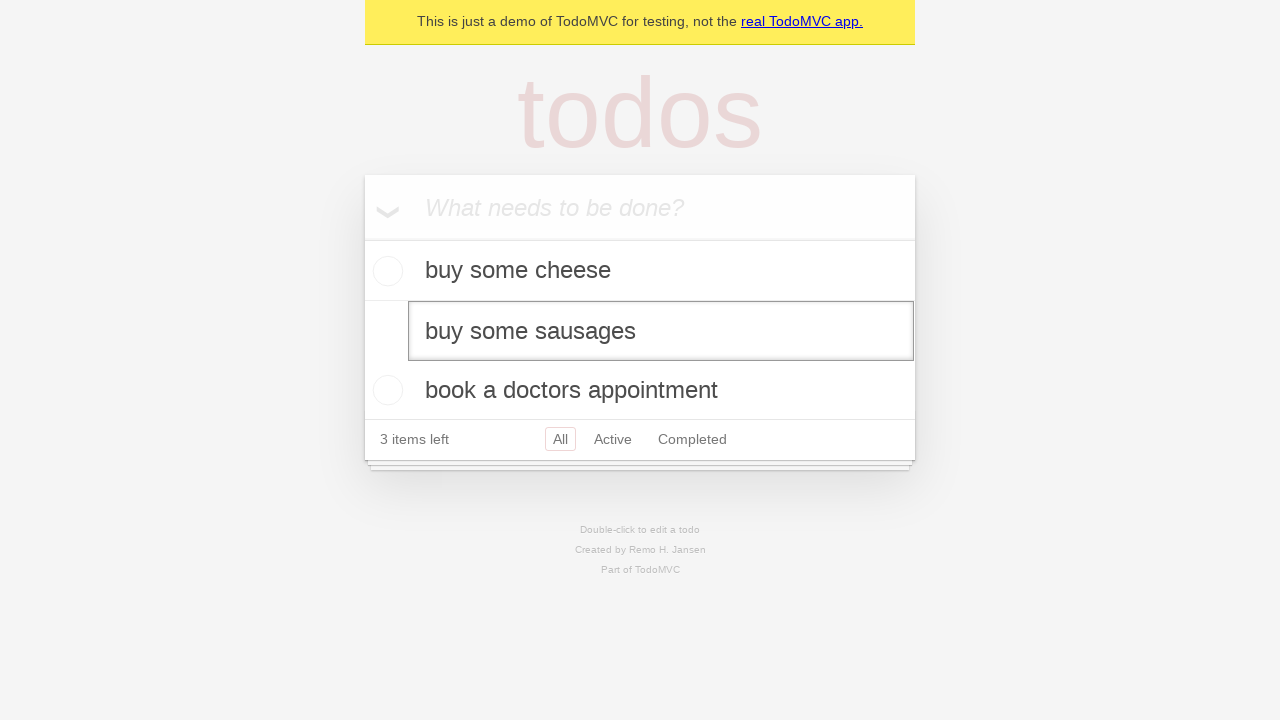

Pressed Escape key to cancel edit on internal:testid=[data-testid="todo-item"s] >> nth=1 >> internal:role=textbox[nam
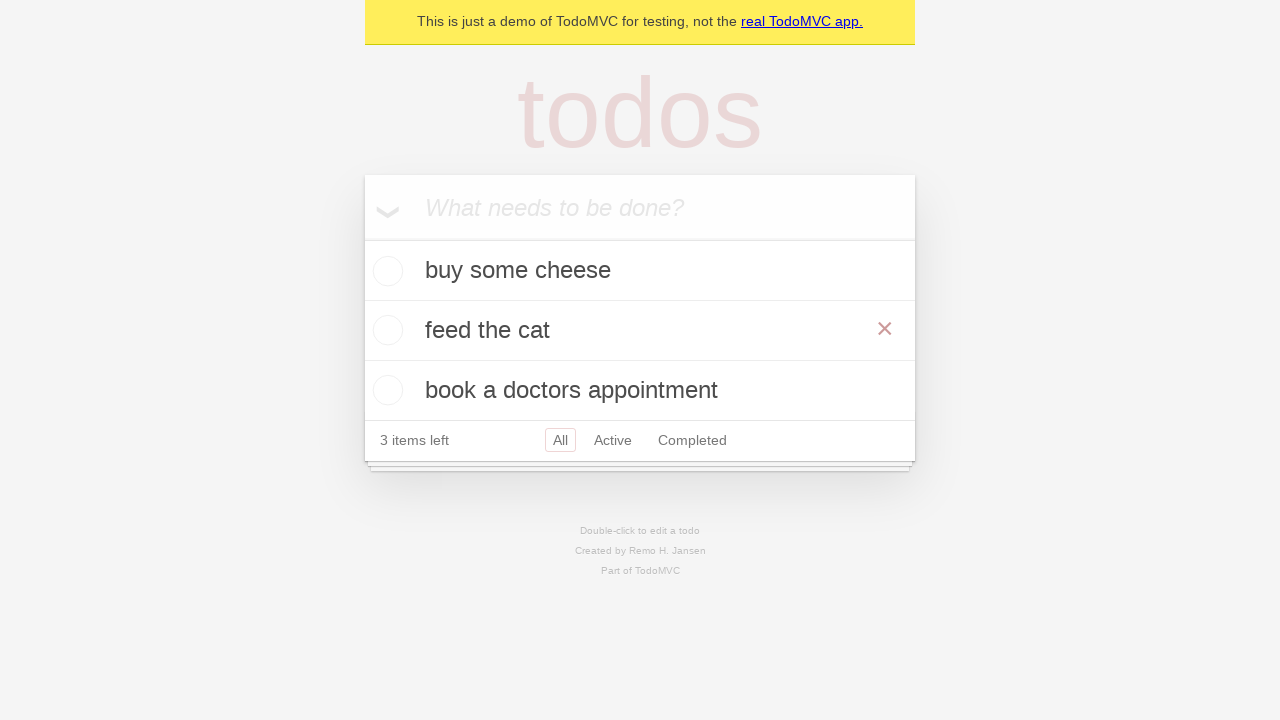

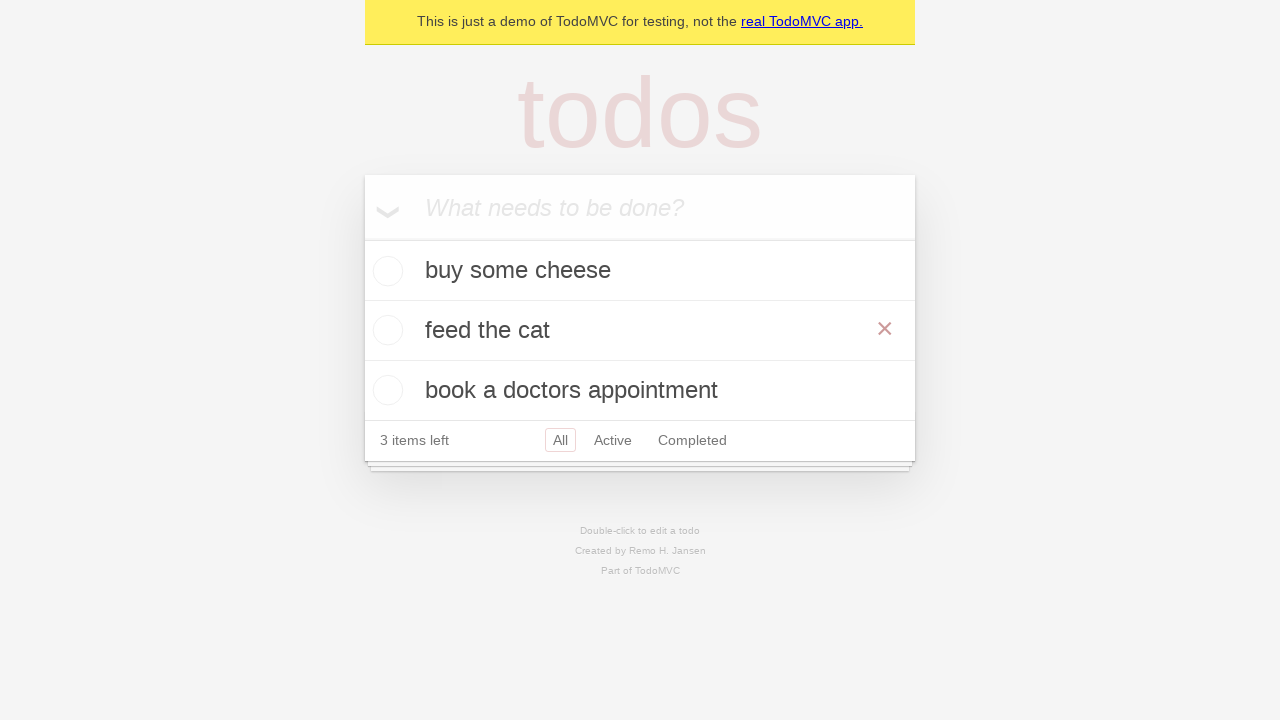